Tests dynamic data loading by clicking the "Get New User" button and waiting for the user's first name to be displayed

Starting URL: https://syntaxprojects.com/dynamic-data-loading-demo.php

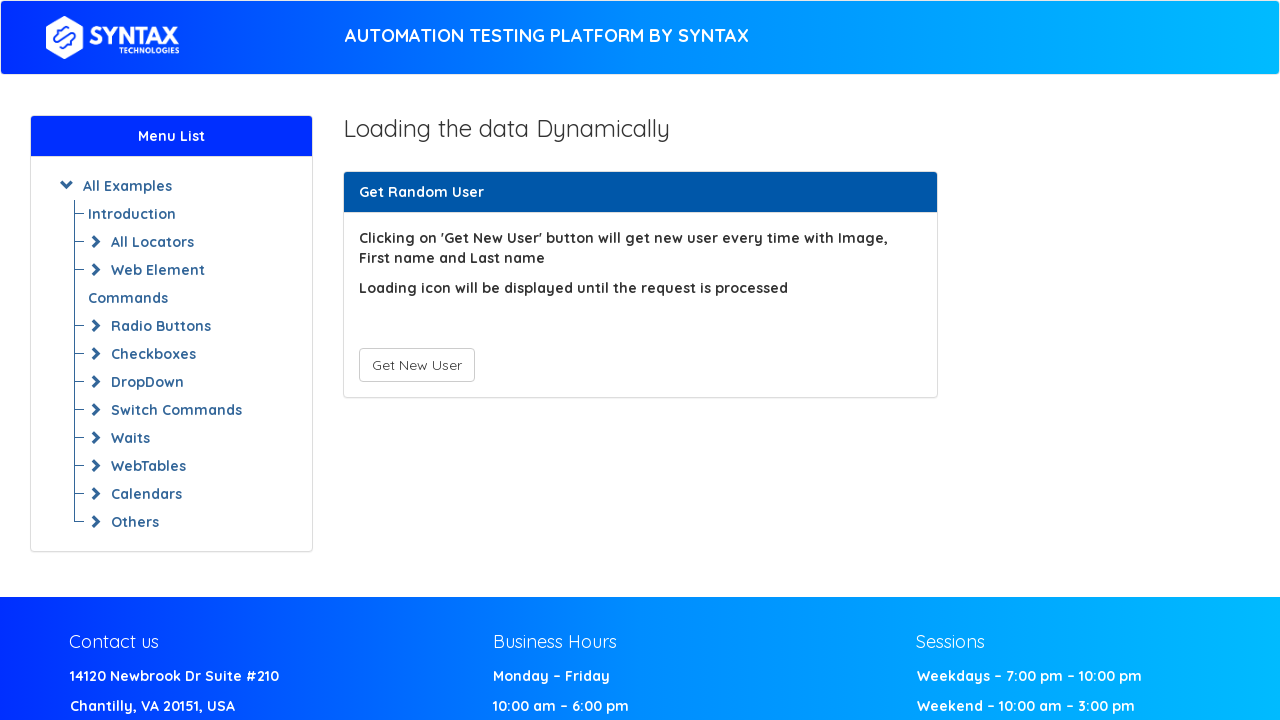

Clicked 'Get New User' button to load dynamic data at (416, 365) on xpath=//button[text()='Get New User']
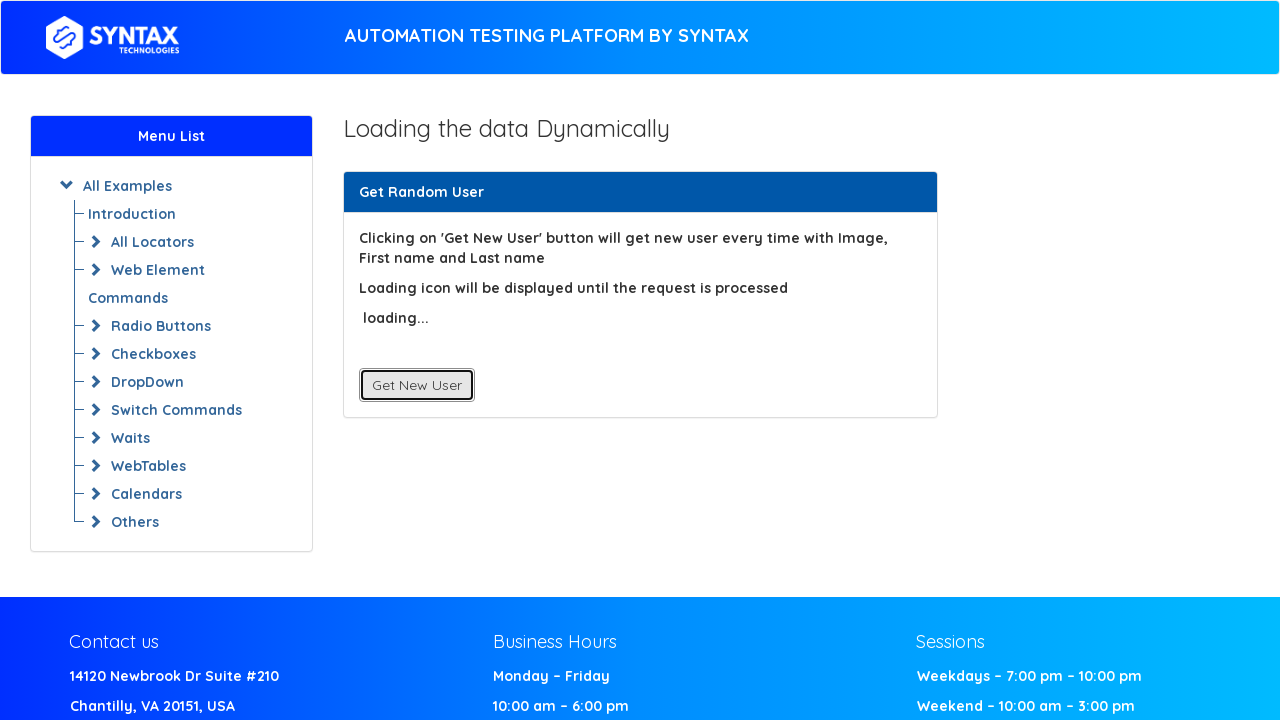

First name element appeared after dynamic data loading
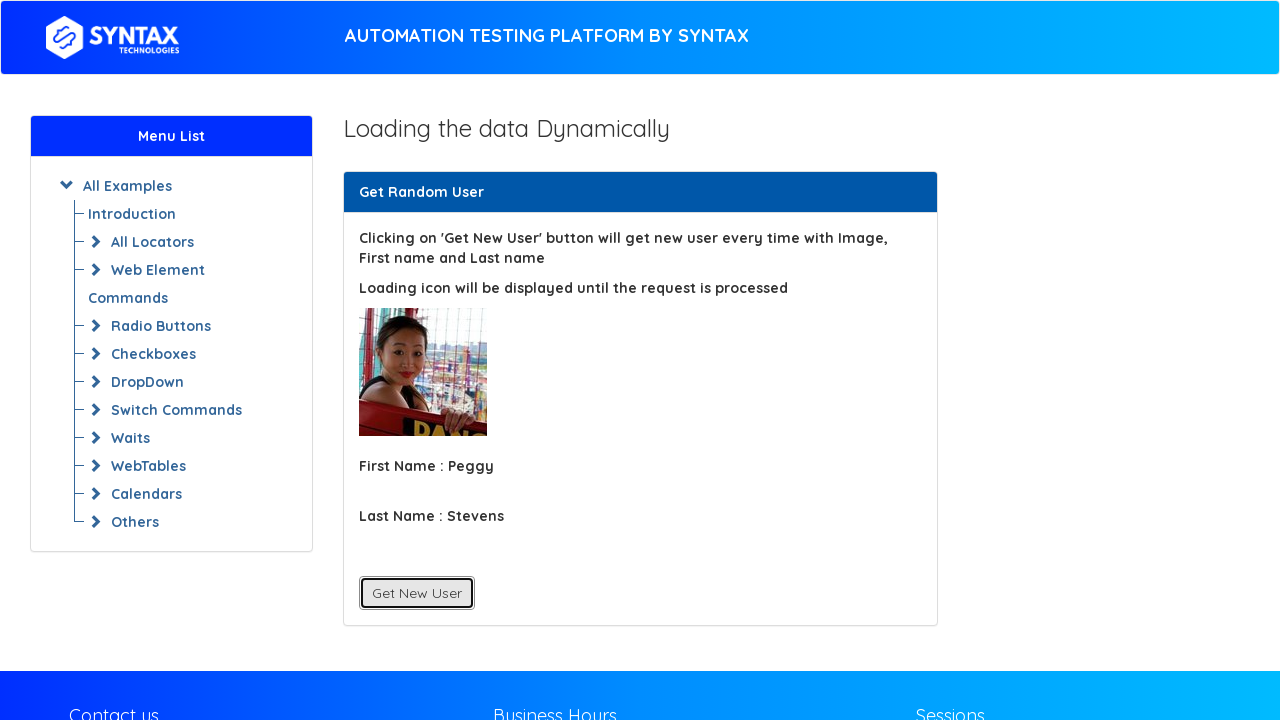

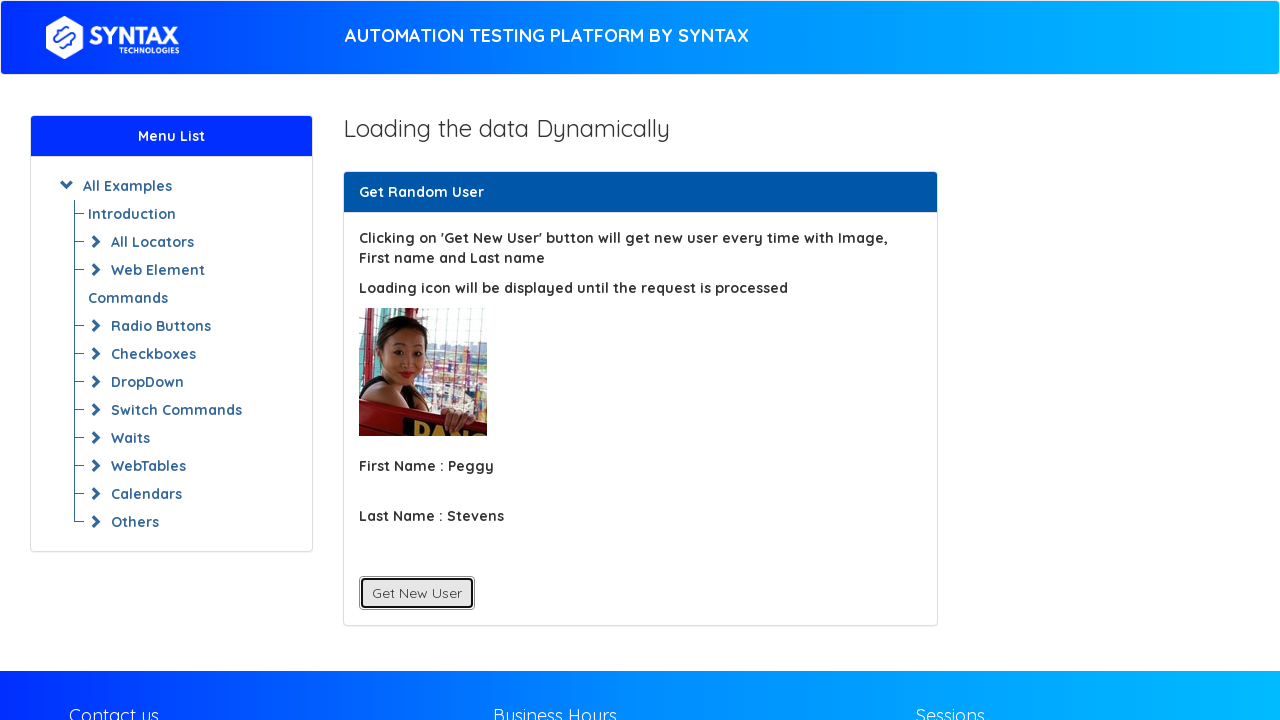